Tests that the favicon exists and potentially evolves over time

Starting URL: https://wake.fail/

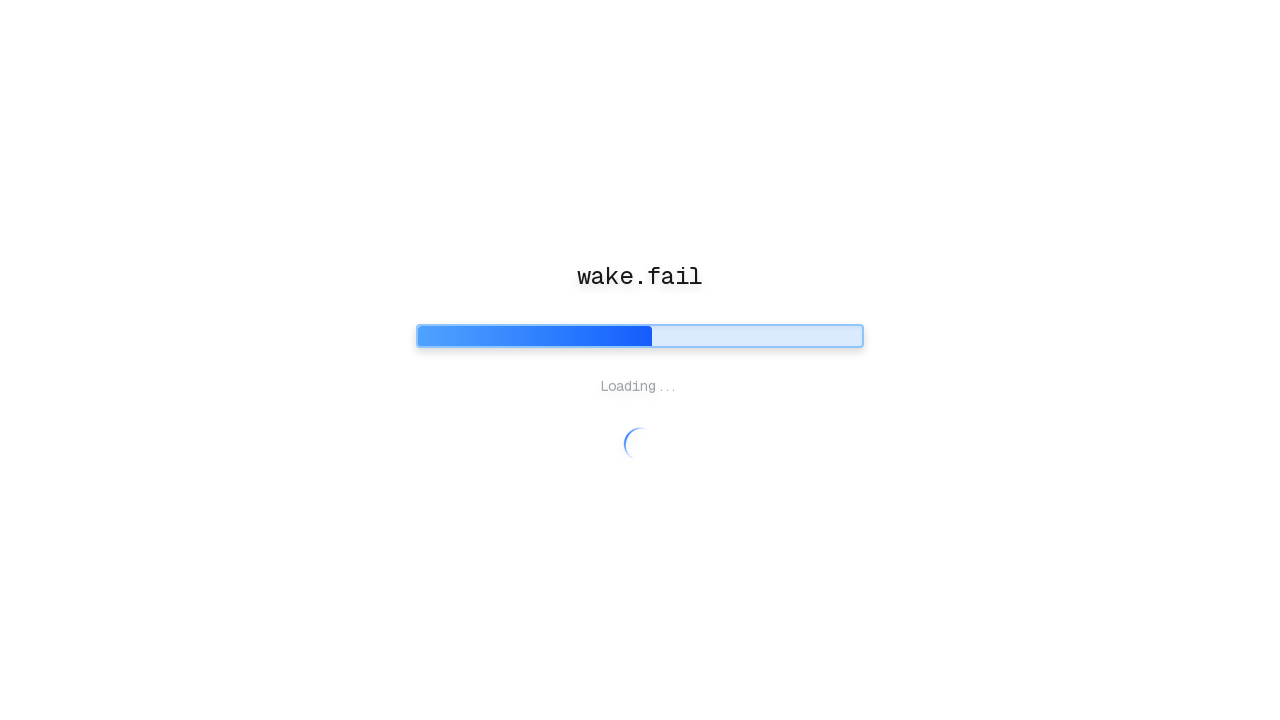

Waited for page to reach networkidle load state
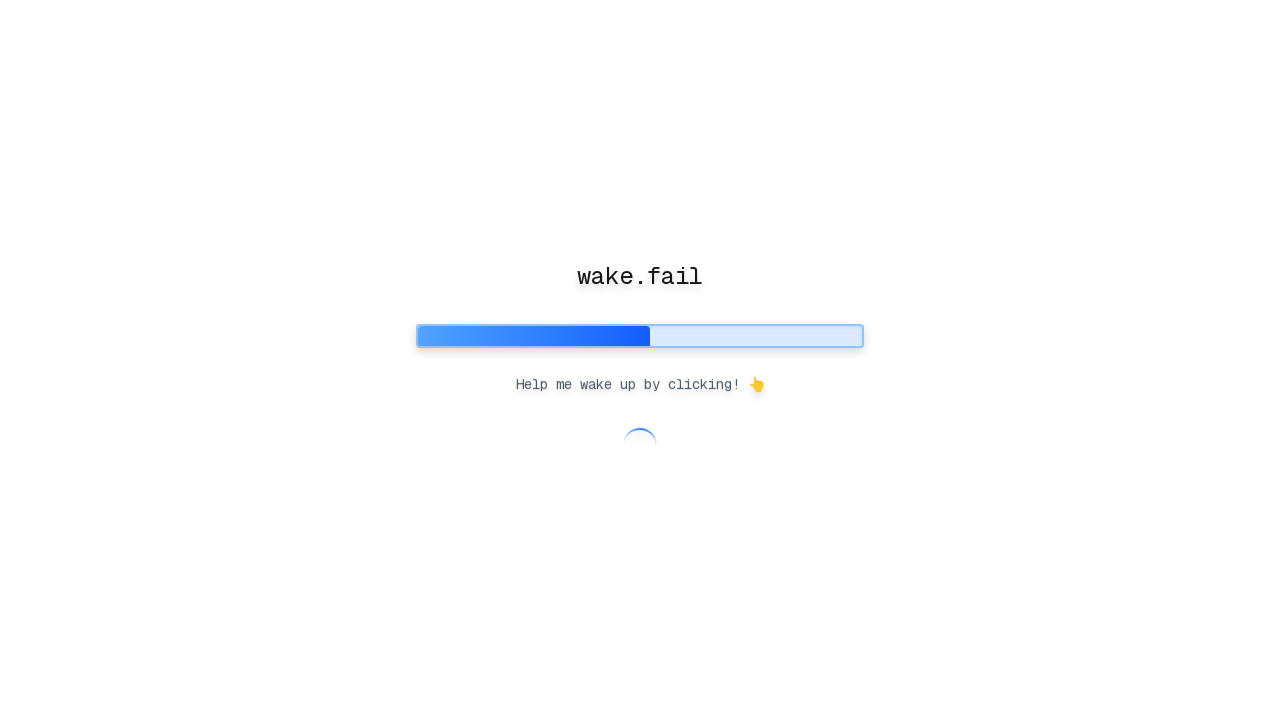

Waited 5 seconds for potential favicon evolution
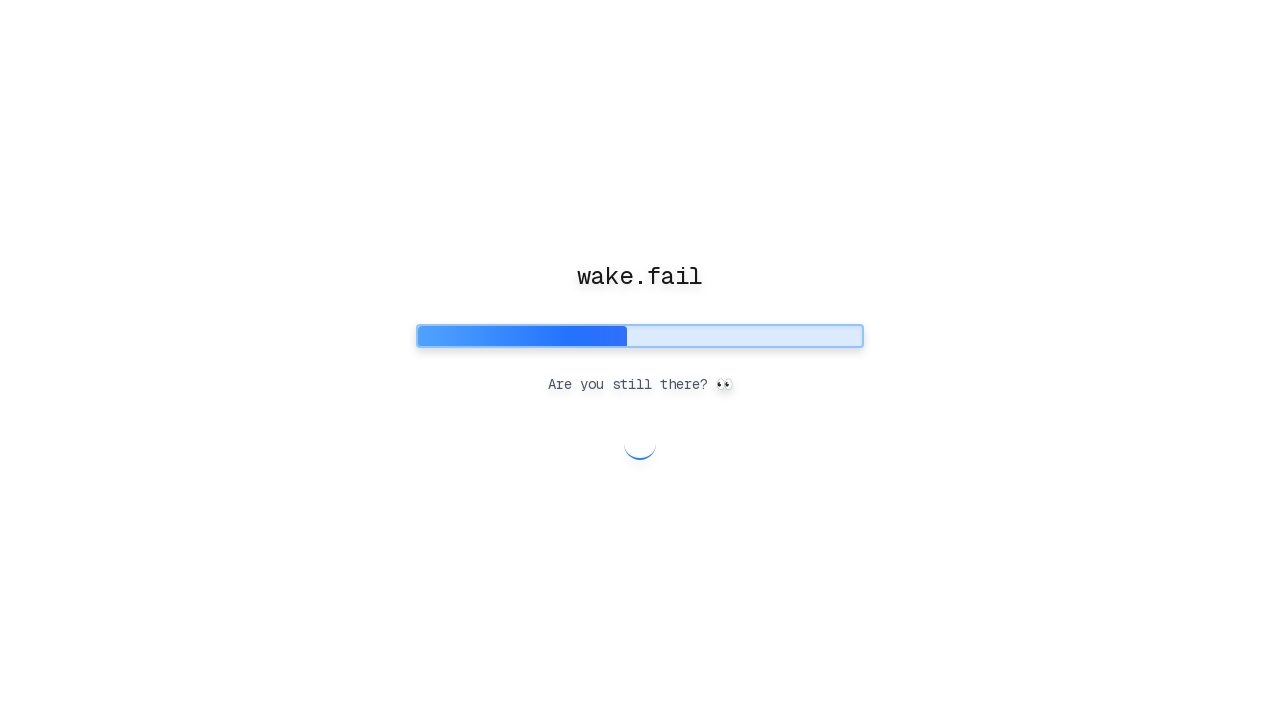

Verified favicon link element is attached to the page
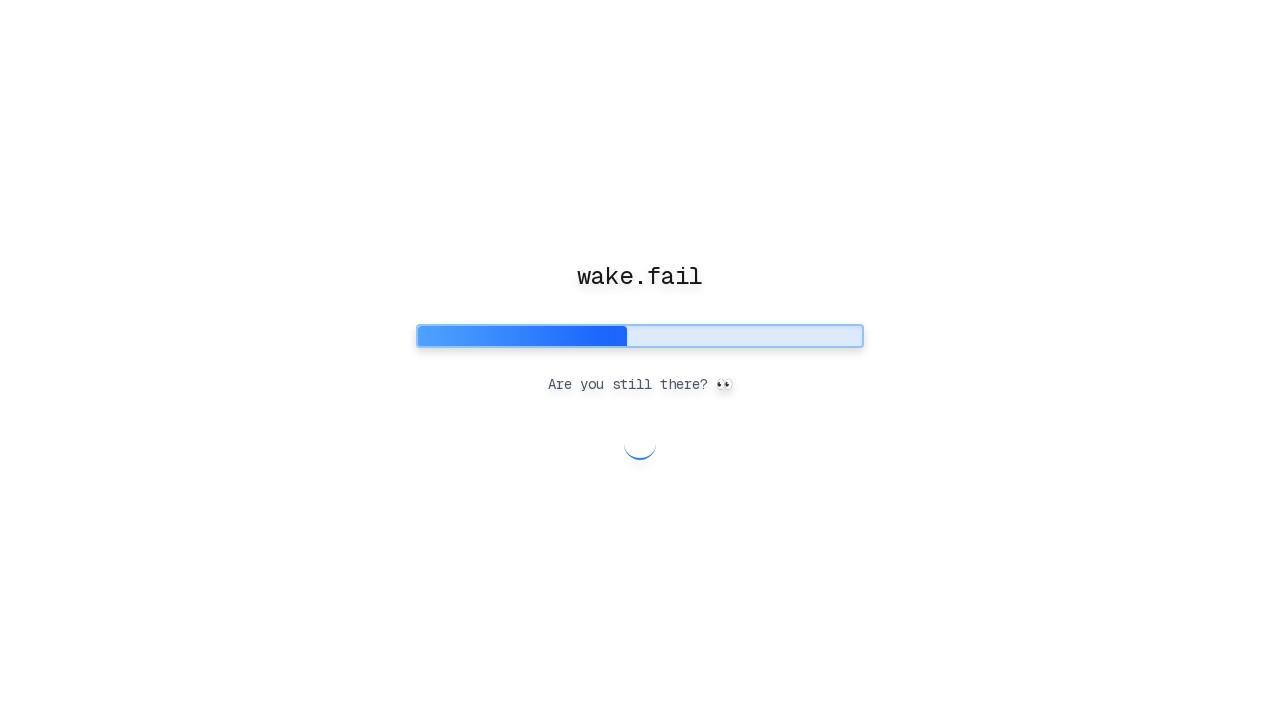

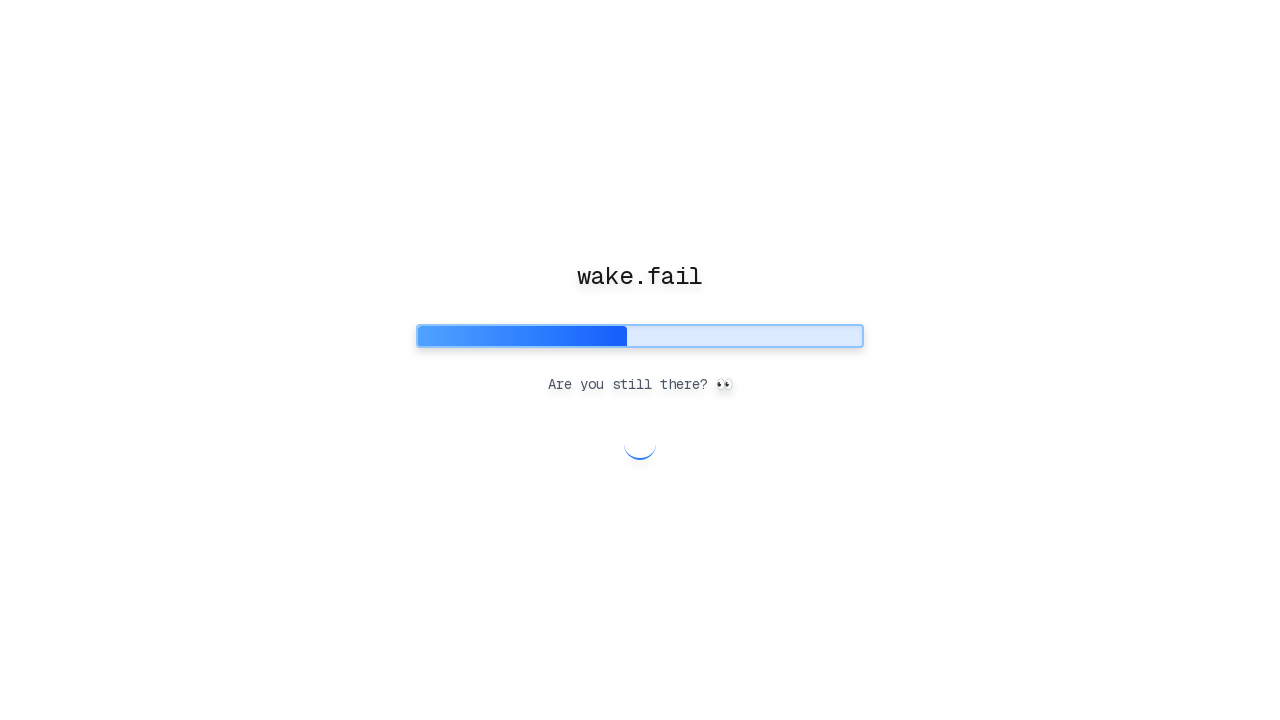